Fills all required input fields on a registration form and submits it, then verifies successful registration message

Starting URL: http://suninjuly.github.io/registration2.html

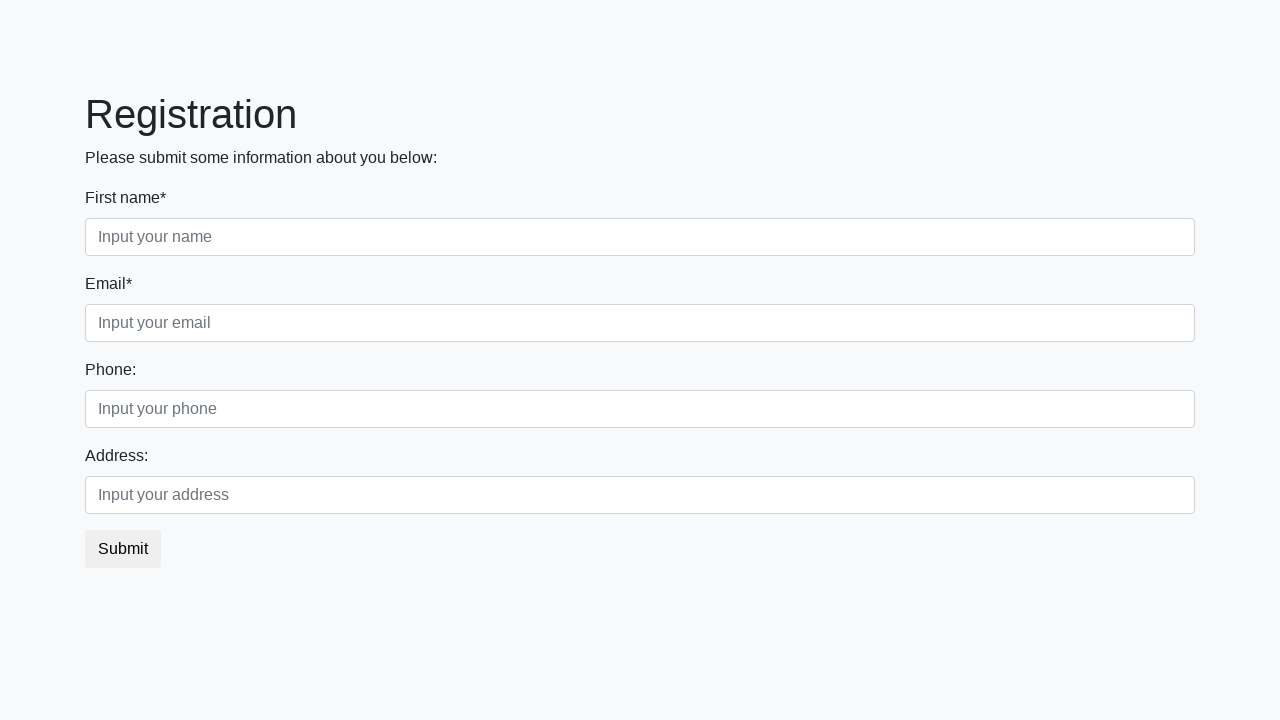

Located all required input fields on registration form
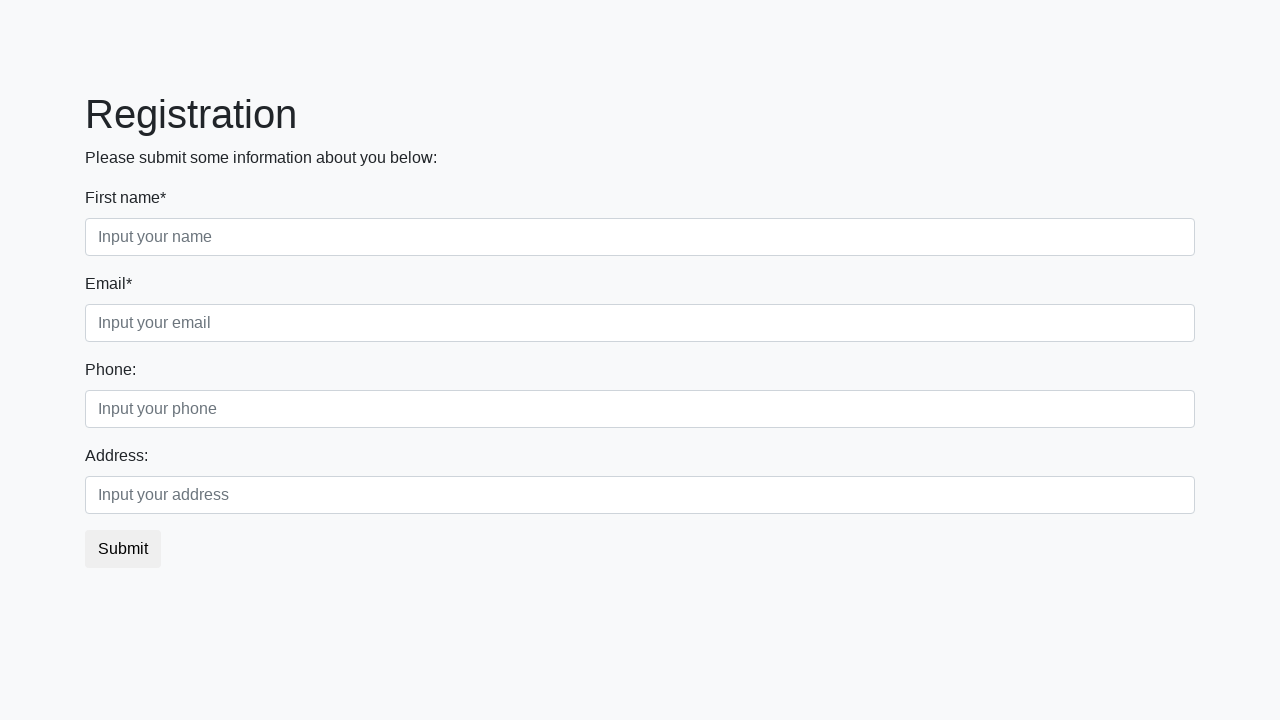

Found 2 required input fields
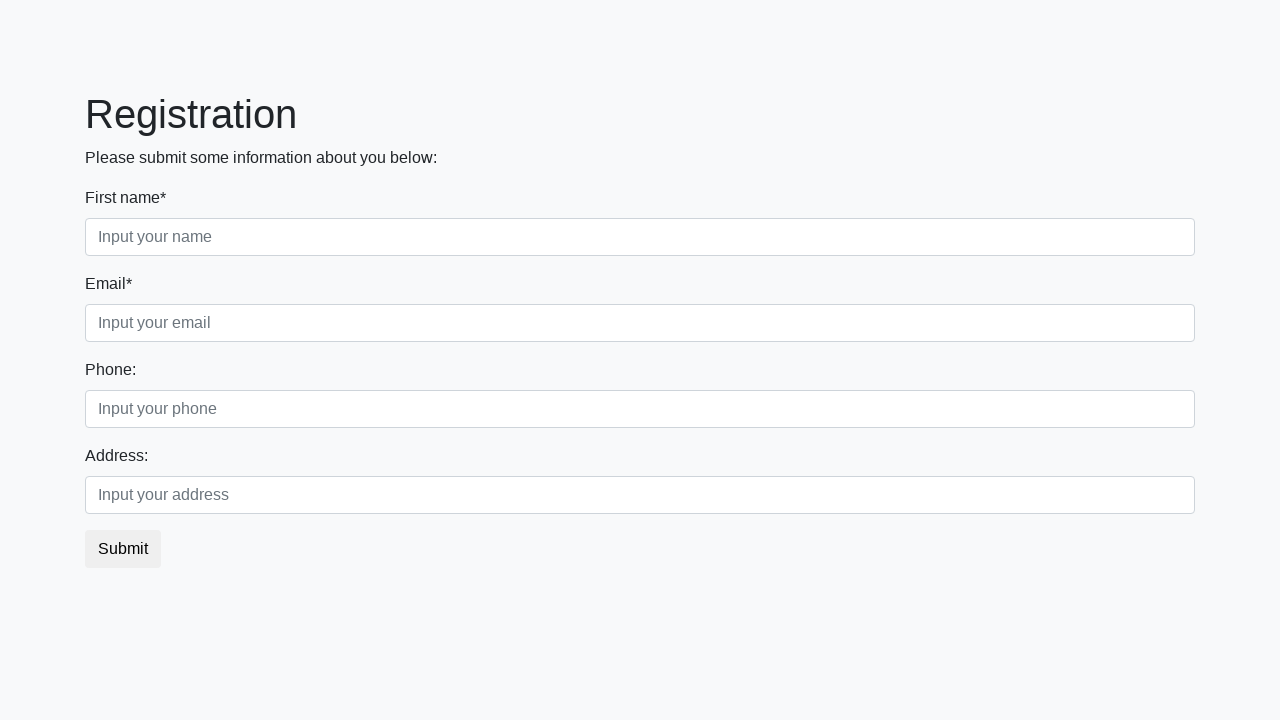

Filled required input field 1 of 2 with 'Test Response' on input[required] >> nth=0
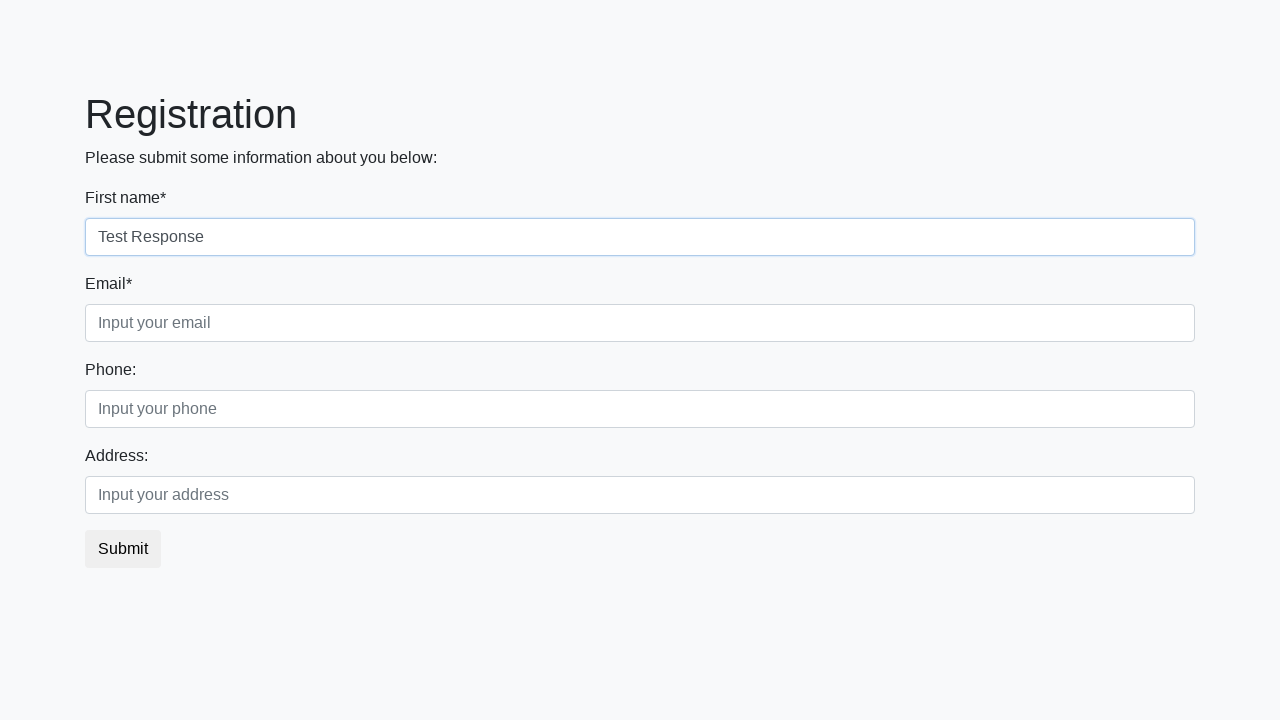

Filled required input field 2 of 2 with 'Test Response' on input[required] >> nth=1
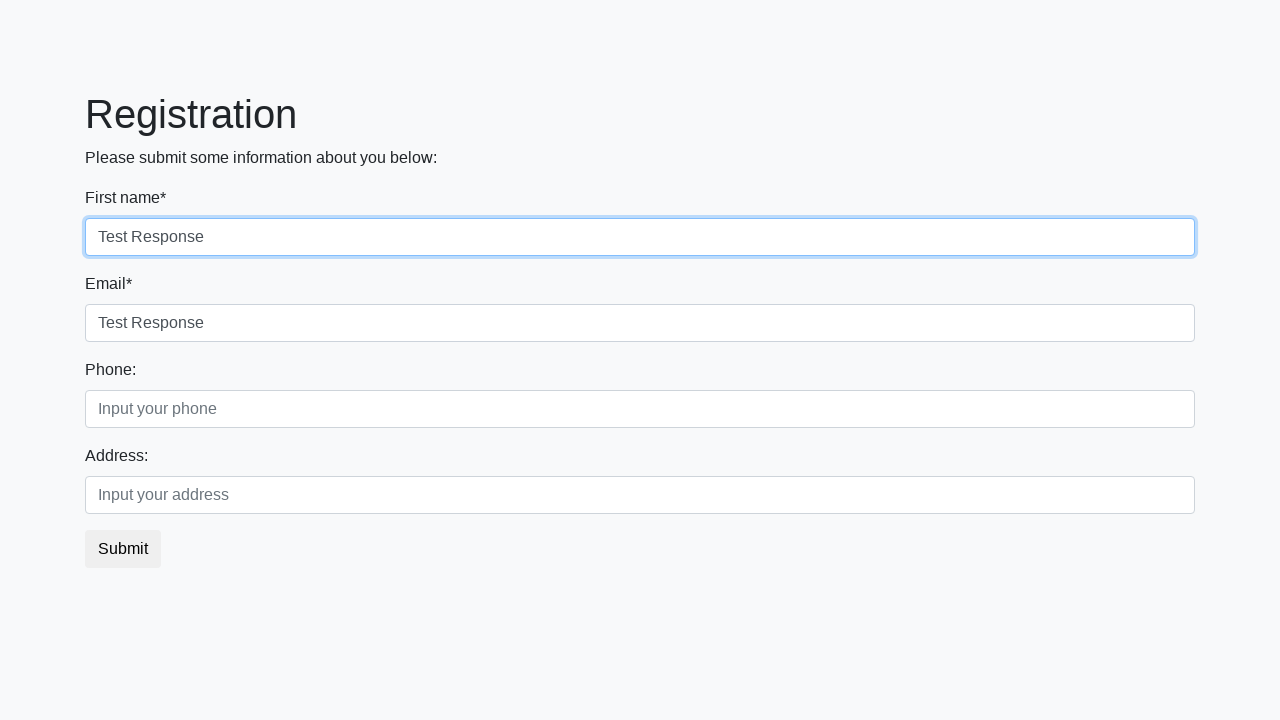

Clicked submit button to register at (123, 549) on button.btn
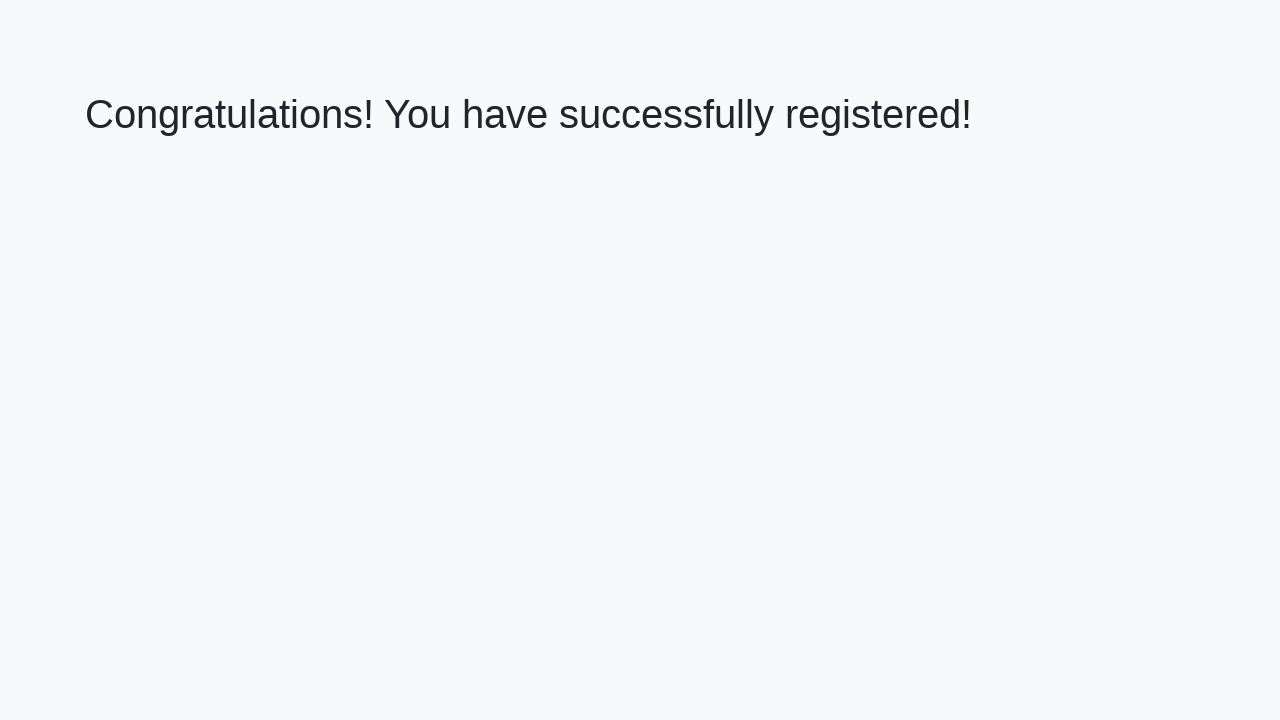

Success message heading appeared - registration completed successfully
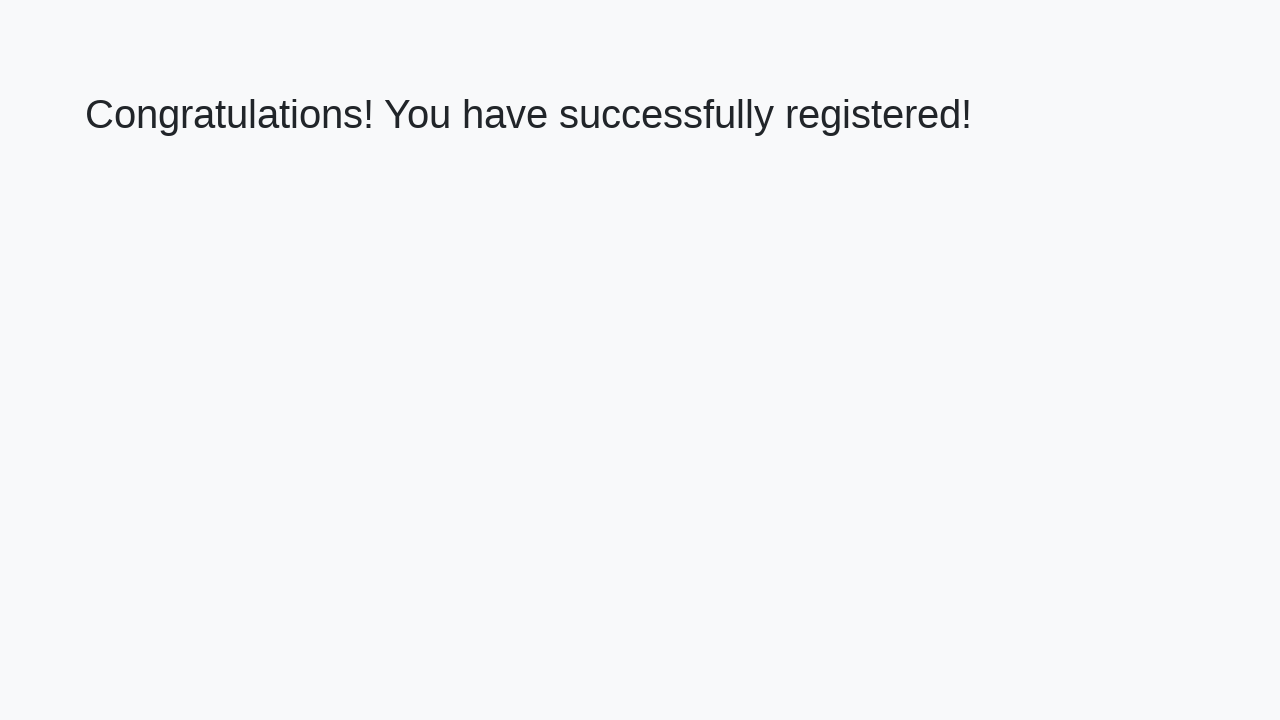

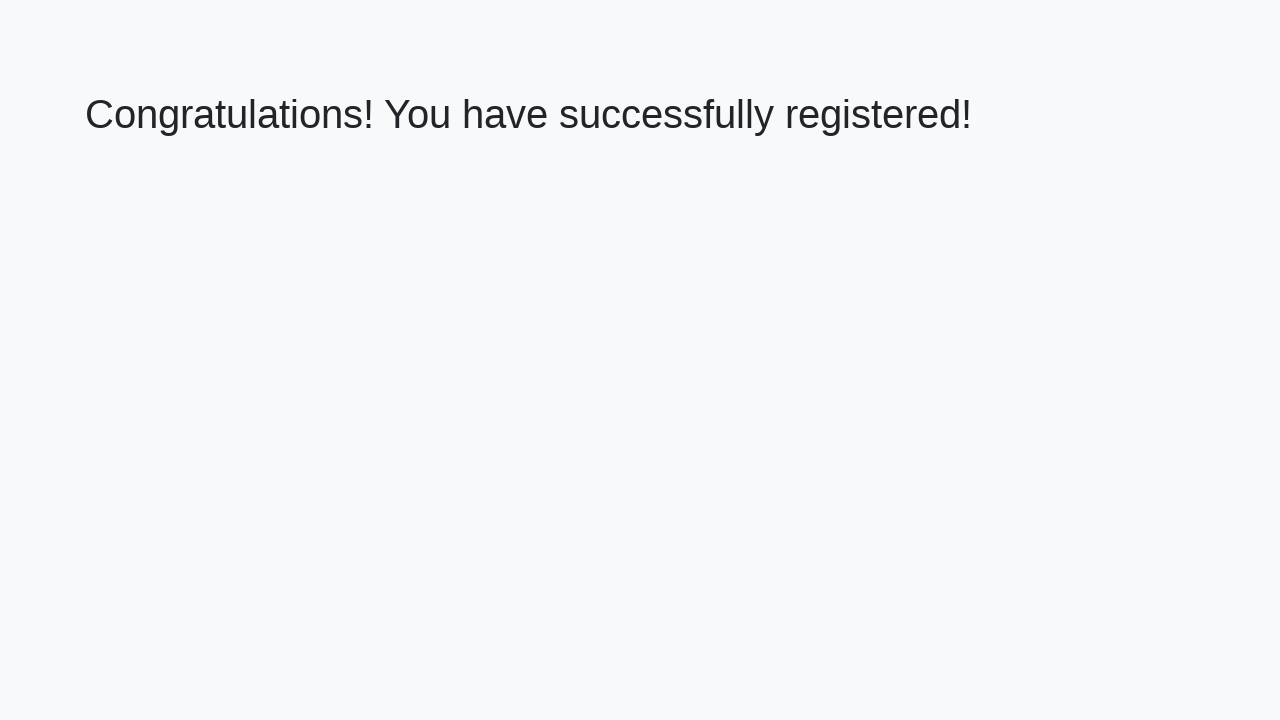